Tests tooltip display by hovering over an element within an iframe

Starting URL: https://www.w3schools.com/howto/tryit.asp?filename=tryhow_css_tooltip

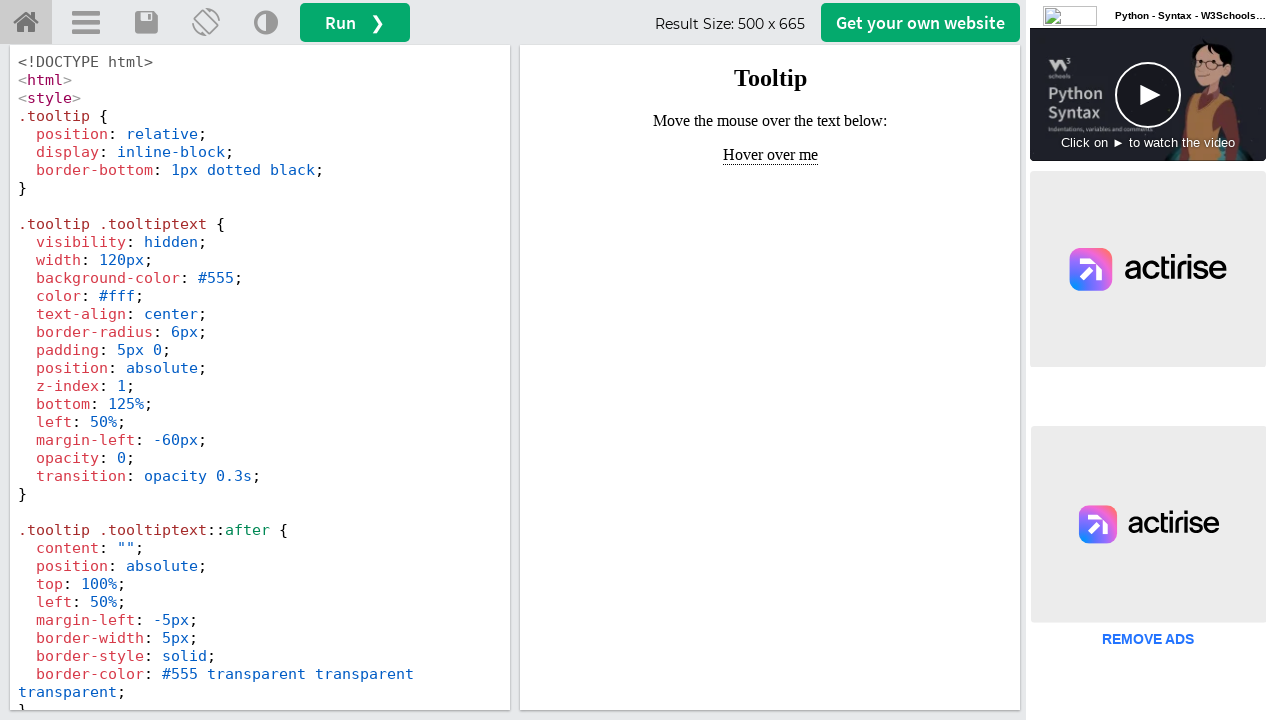

Waited for iframe #iframeResult to load
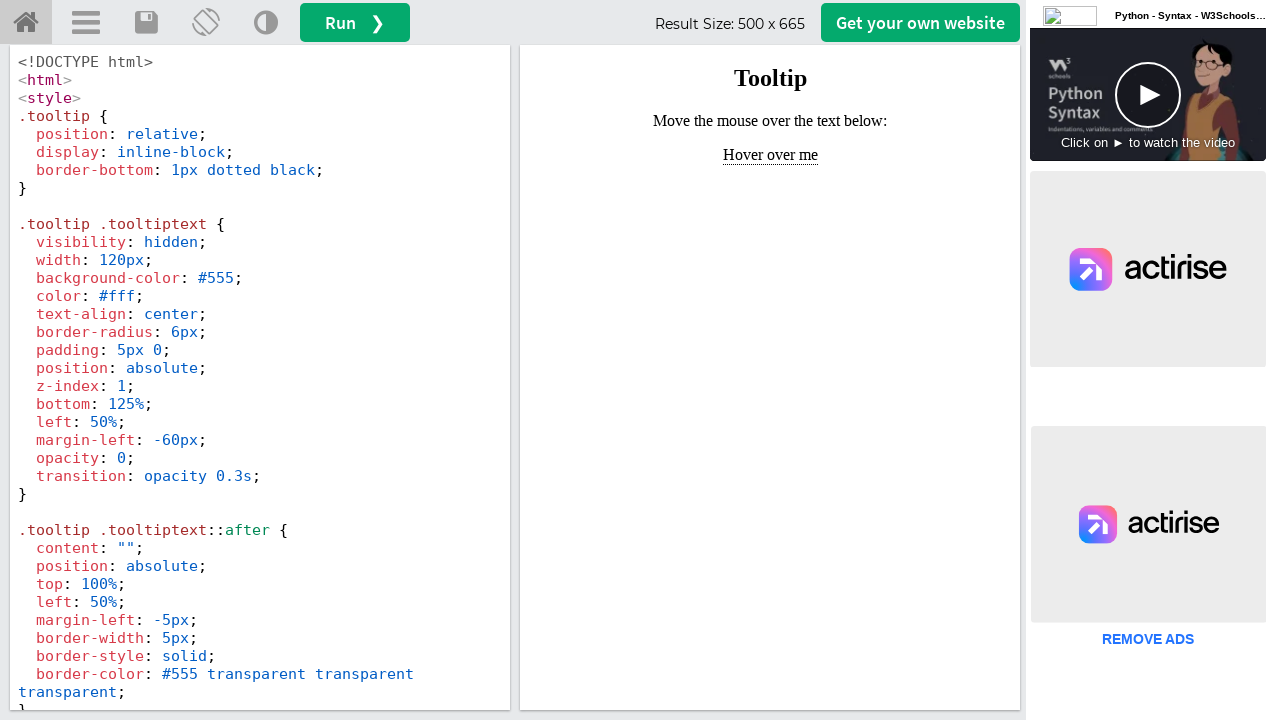

Located iframe #iframeResult
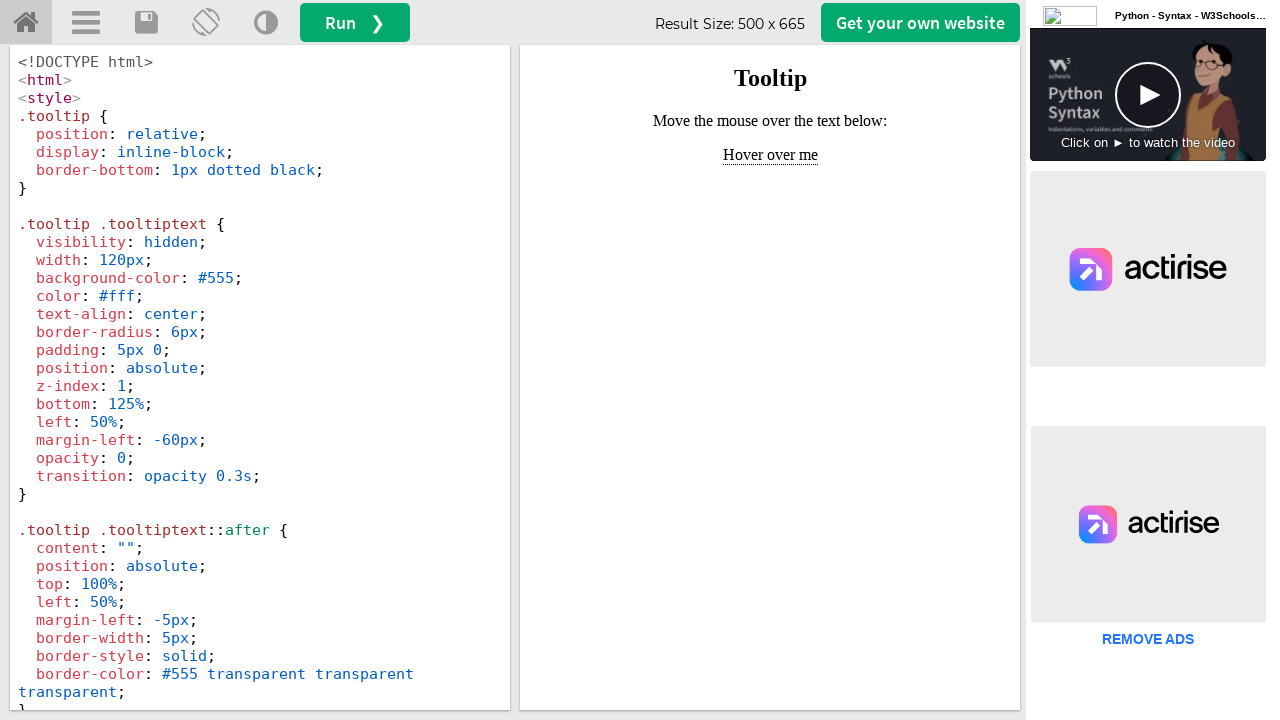

Hovered over tooltip element to trigger display at (770, 155) on #iframeResult >> internal:control=enter-frame >> .tooltip
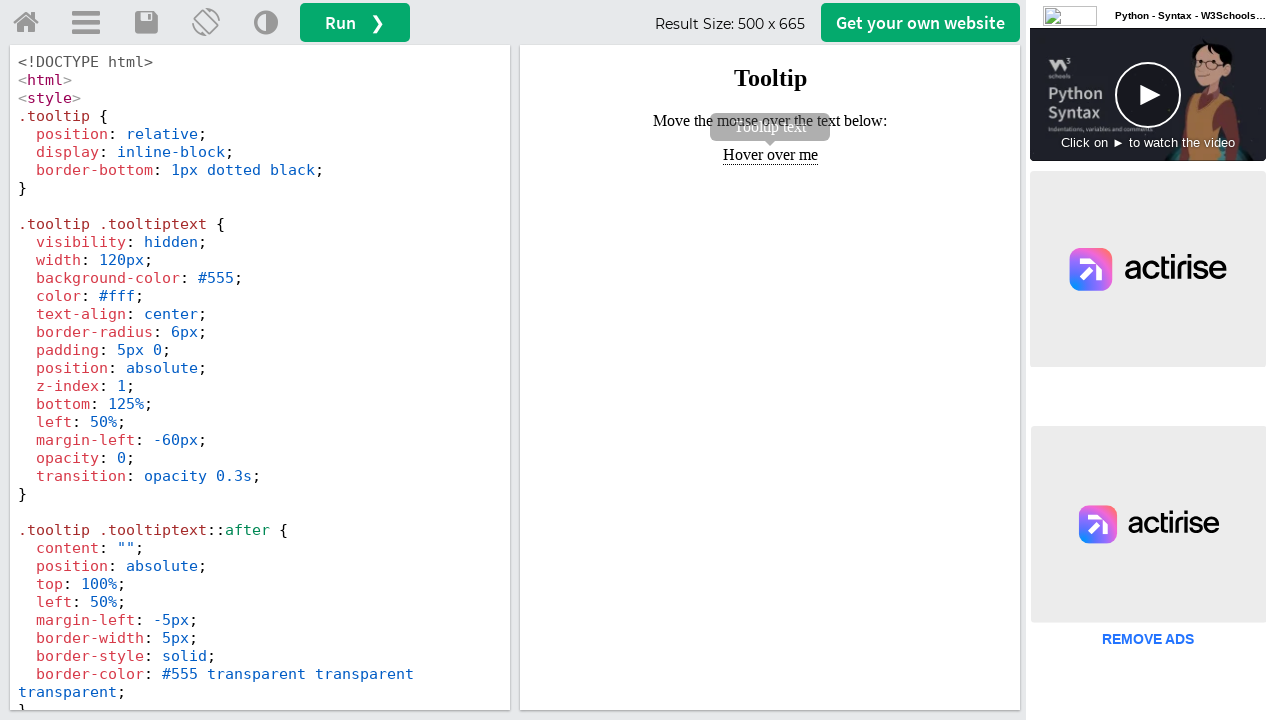

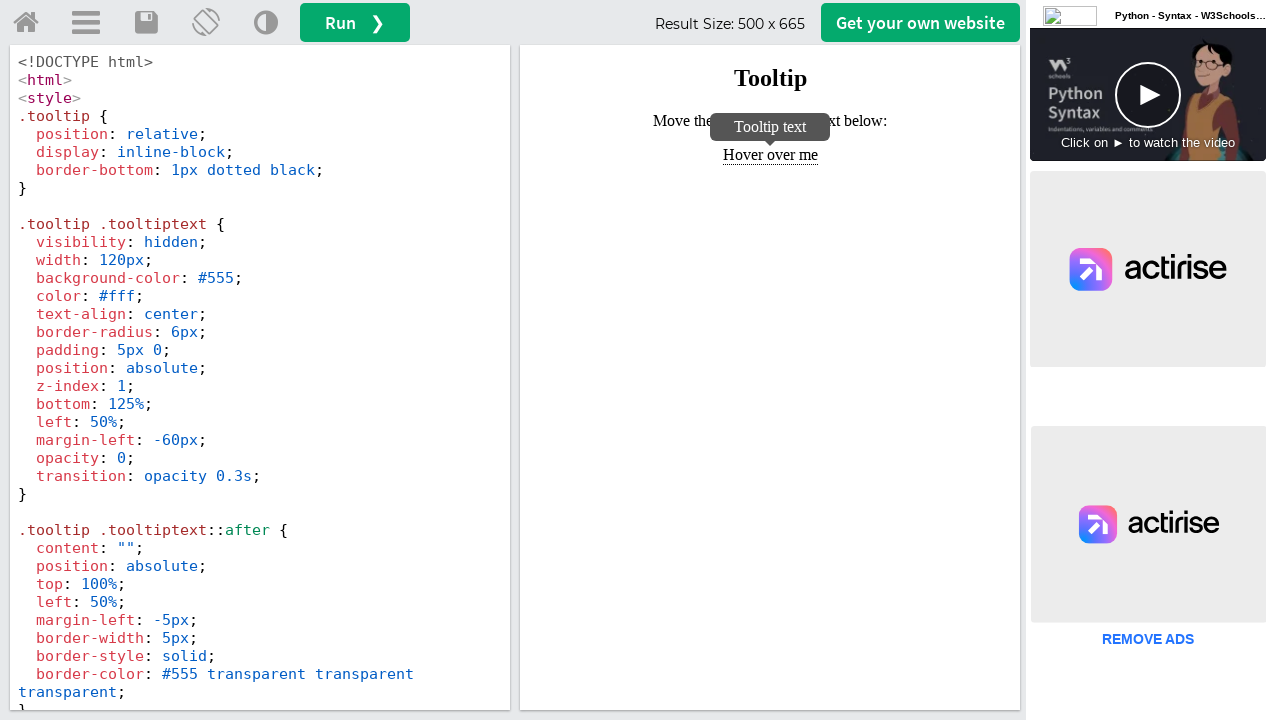